Navigates to JPL Space page and clicks on the "FULL IMAGE" button to view the featured Mars image

Starting URL: https://data-class-jpl-space.s3.amazonaws.com/JPL_Space/index.html

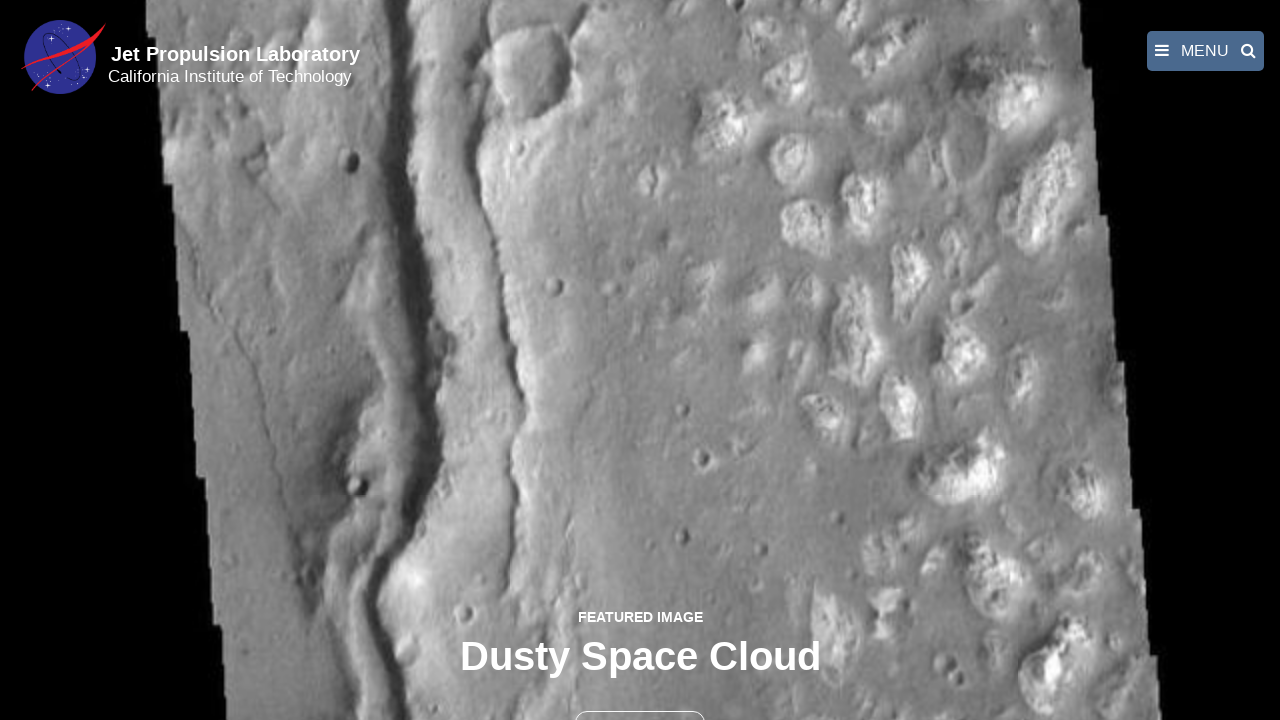

Clicked FULL IMAGE button to view featured Mars image at (640, 362) on a:has-text('FULL IMAGE')
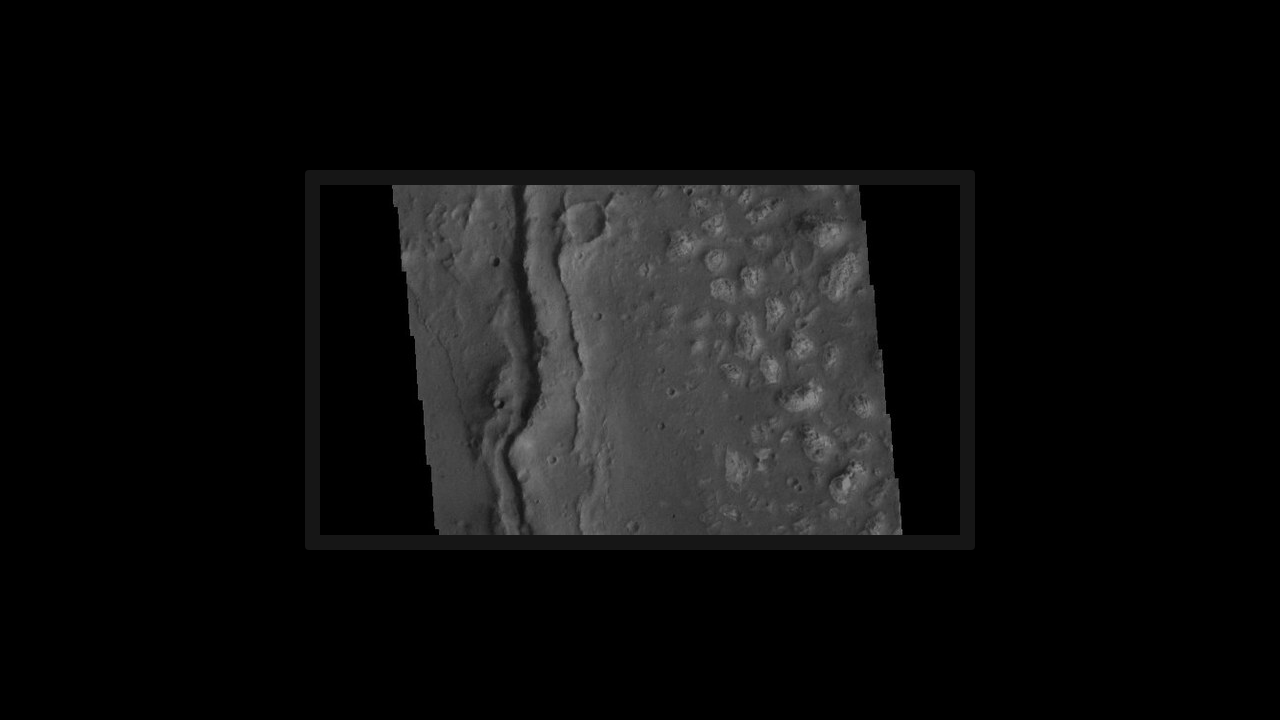

Full featured image loaded and displayed
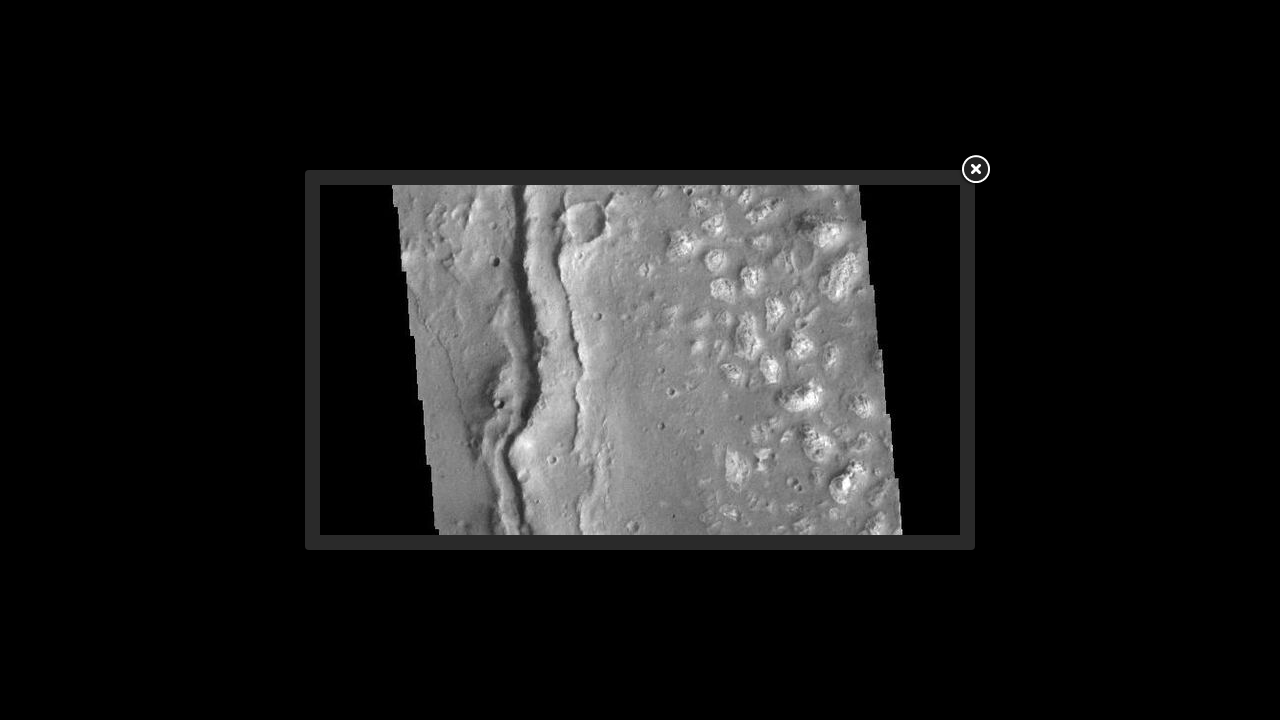

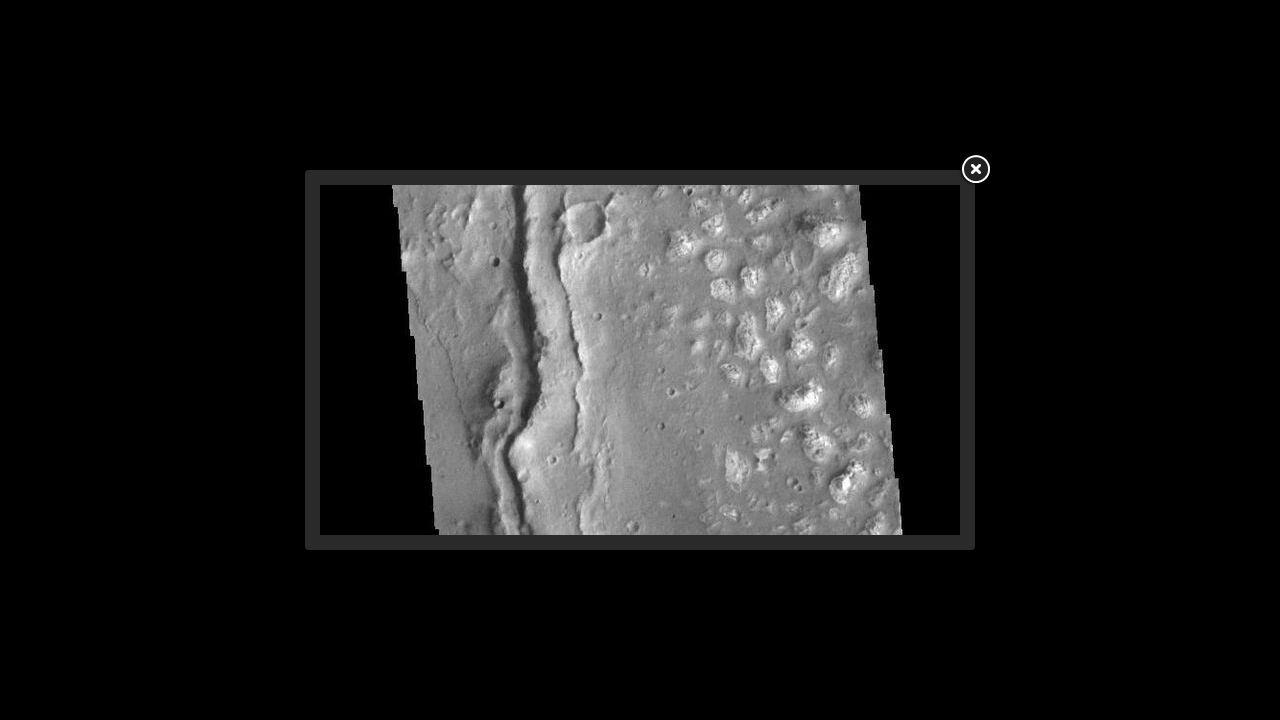